Tests selecting all three checkboxes

Starting URL: https://rahulshettyacademy.com/AutomationPractice/

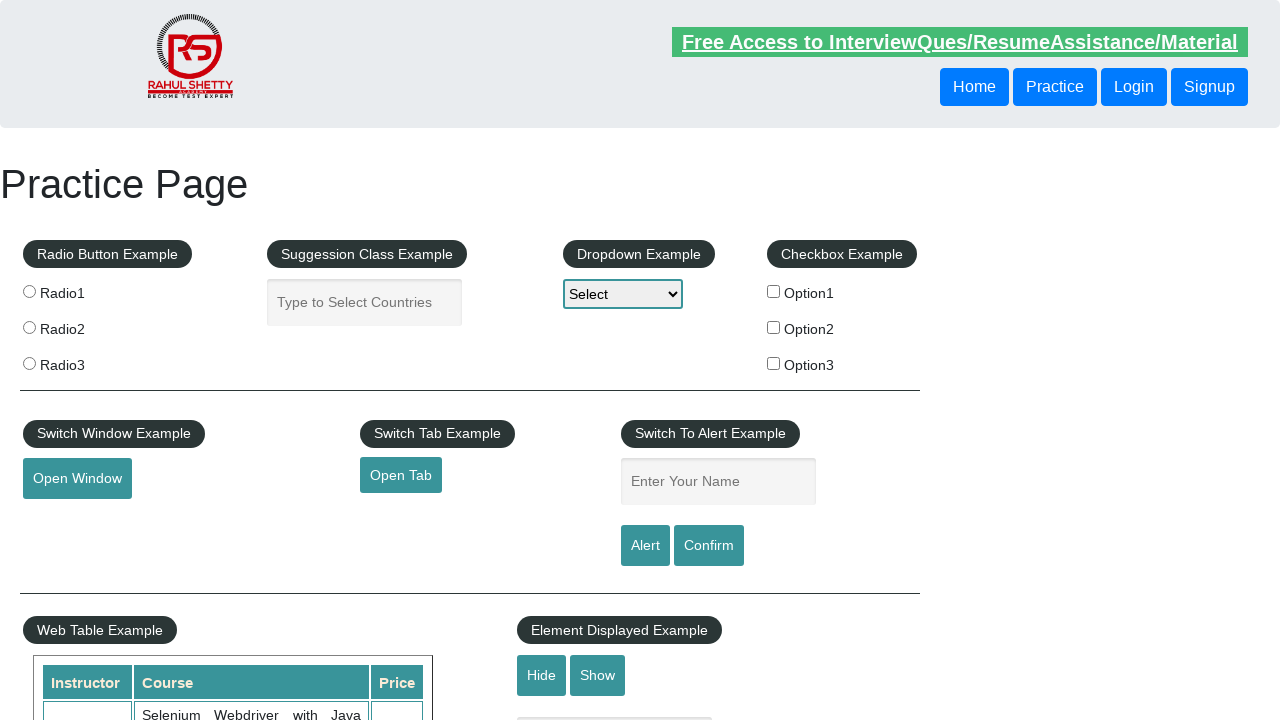

Clicked checkbox option 1 at (774, 291) on #checkBoxOption1
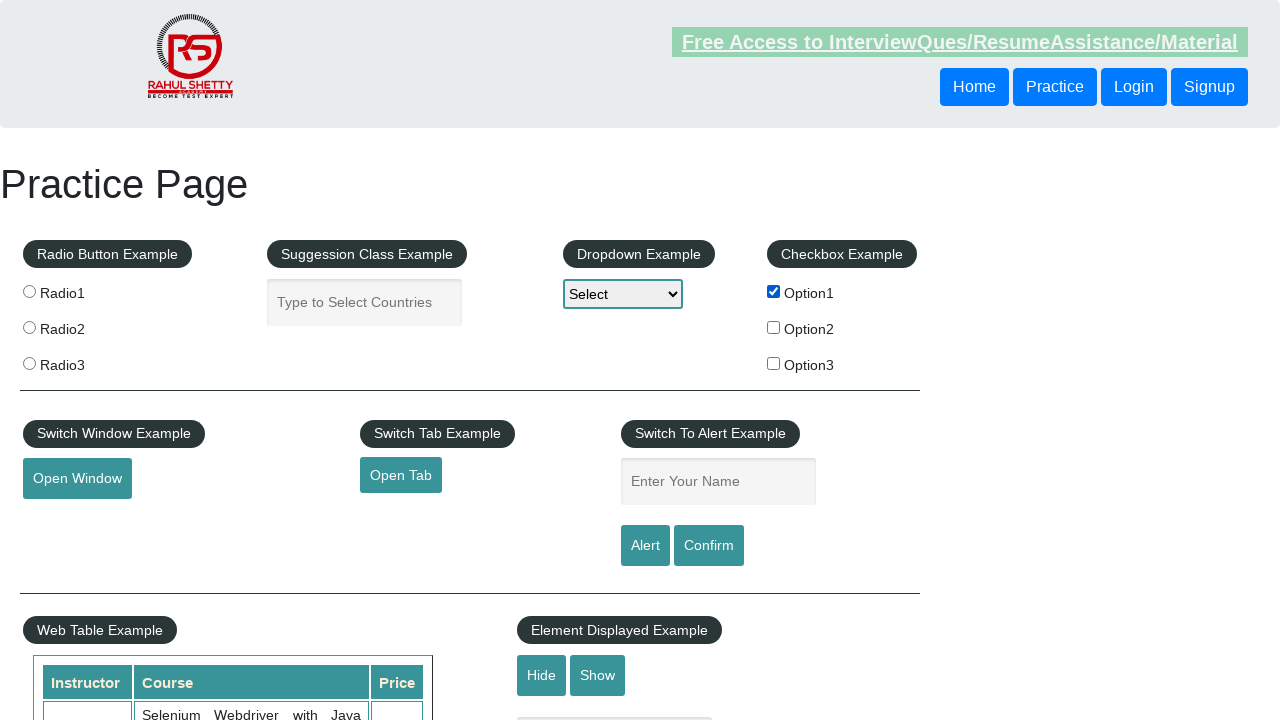

Waited 1 second after selecting checkbox option 1
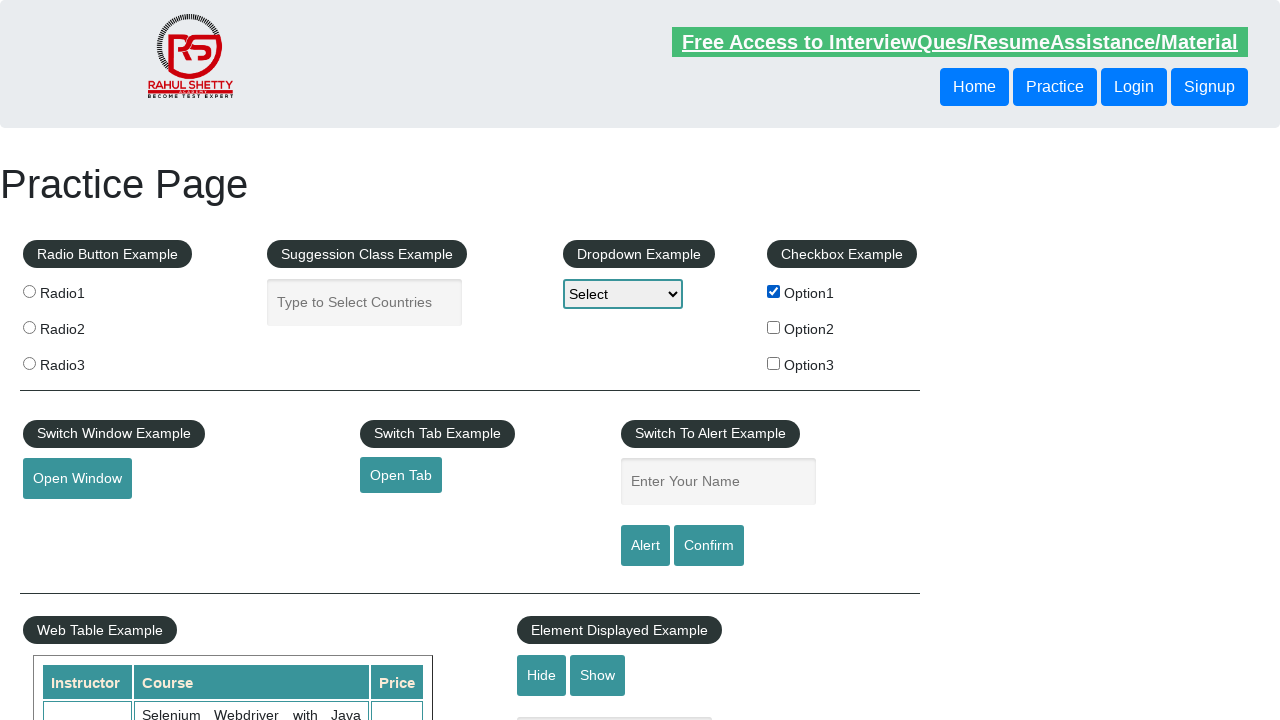

Clicked checkbox option 2 at (774, 327) on #checkBoxOption2
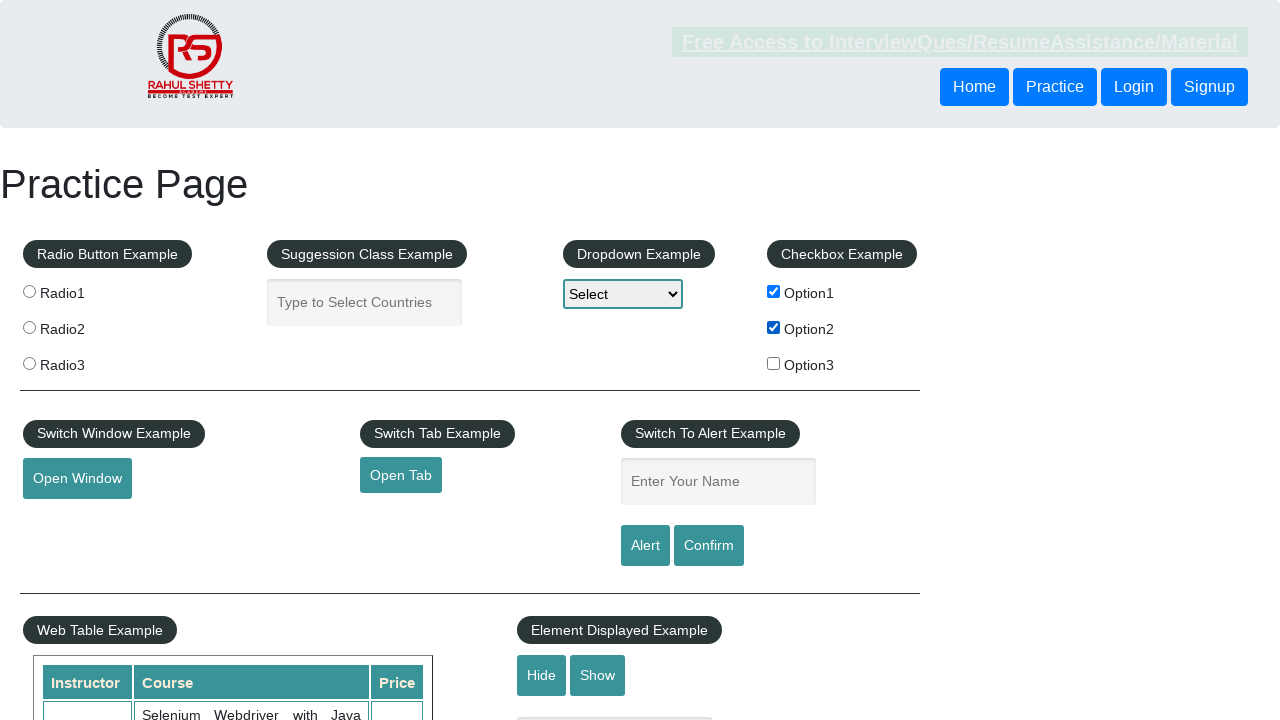

Waited 1 second after selecting checkbox option 2
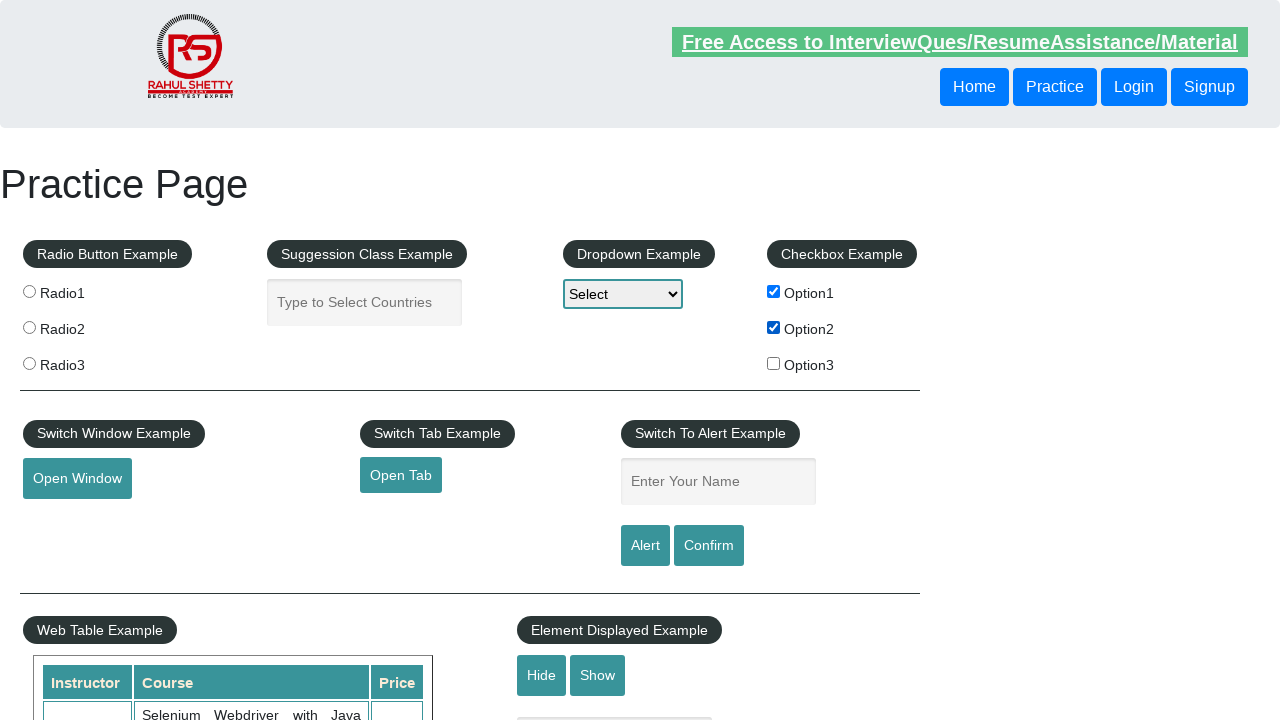

Clicked checkbox option 3 at (774, 363) on #checkBoxOption3
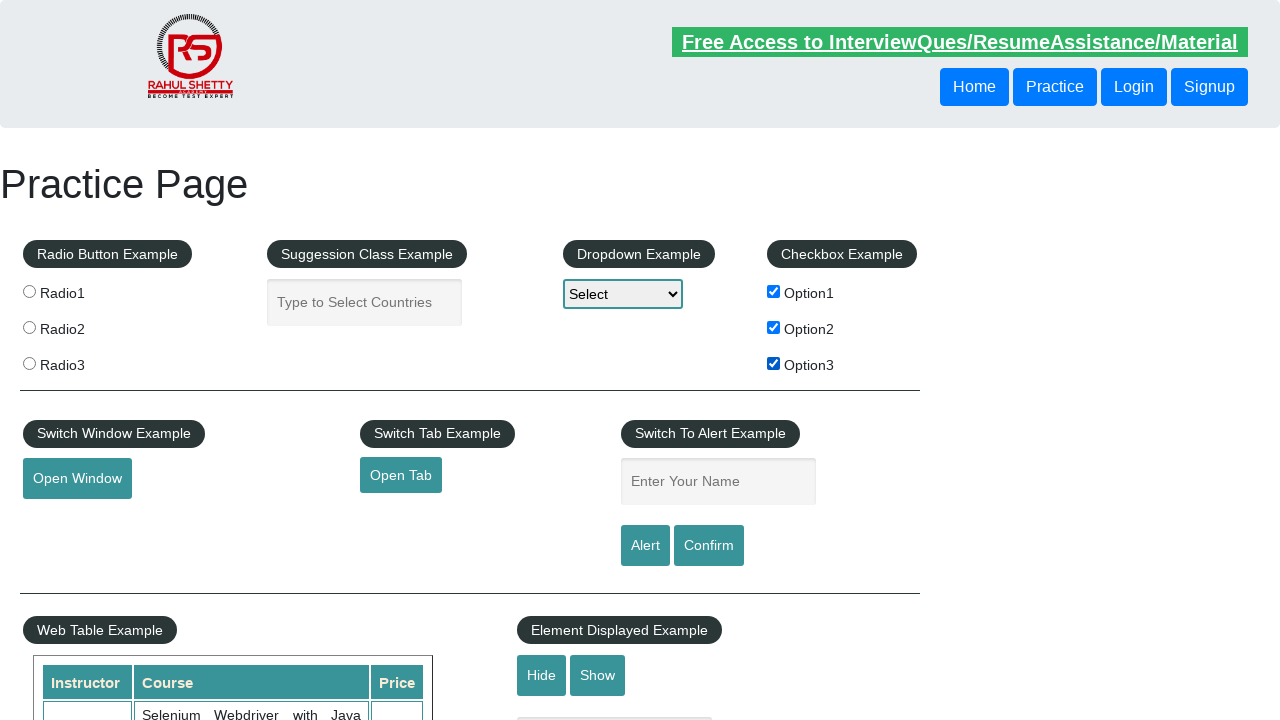

Waited 1 second after selecting checkbox option 3
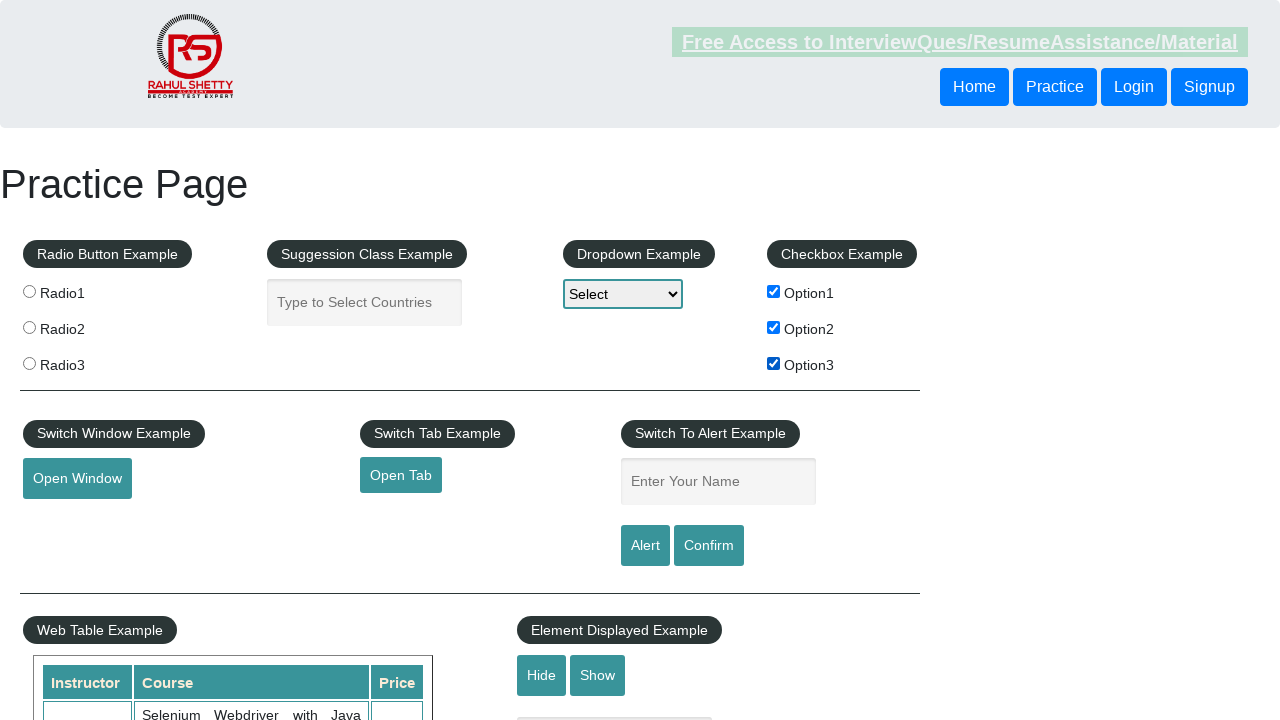

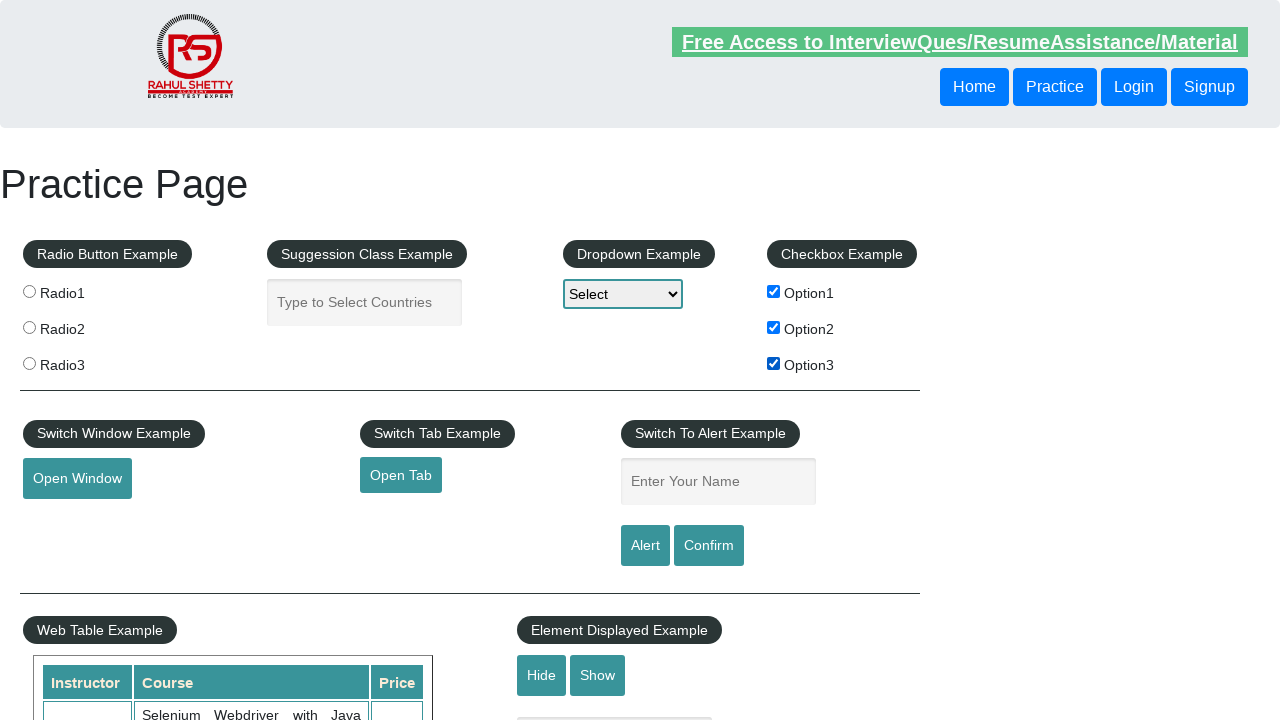